Tests dynamic controls page by clicking the Remove button and verifying the Add button appears

Starting URL: http://the-internet.herokuapp.com/dynamic_controls

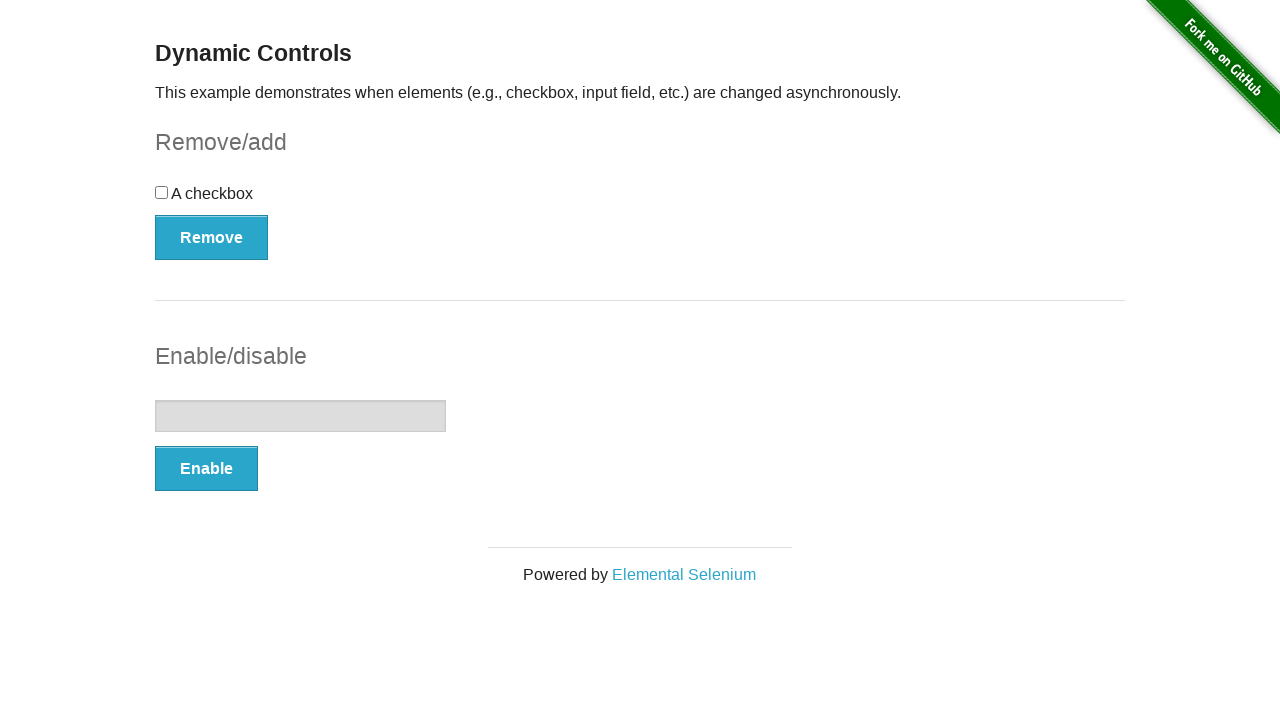

Clicked the Remove button at (212, 237) on xpath=//*[.='Remove']
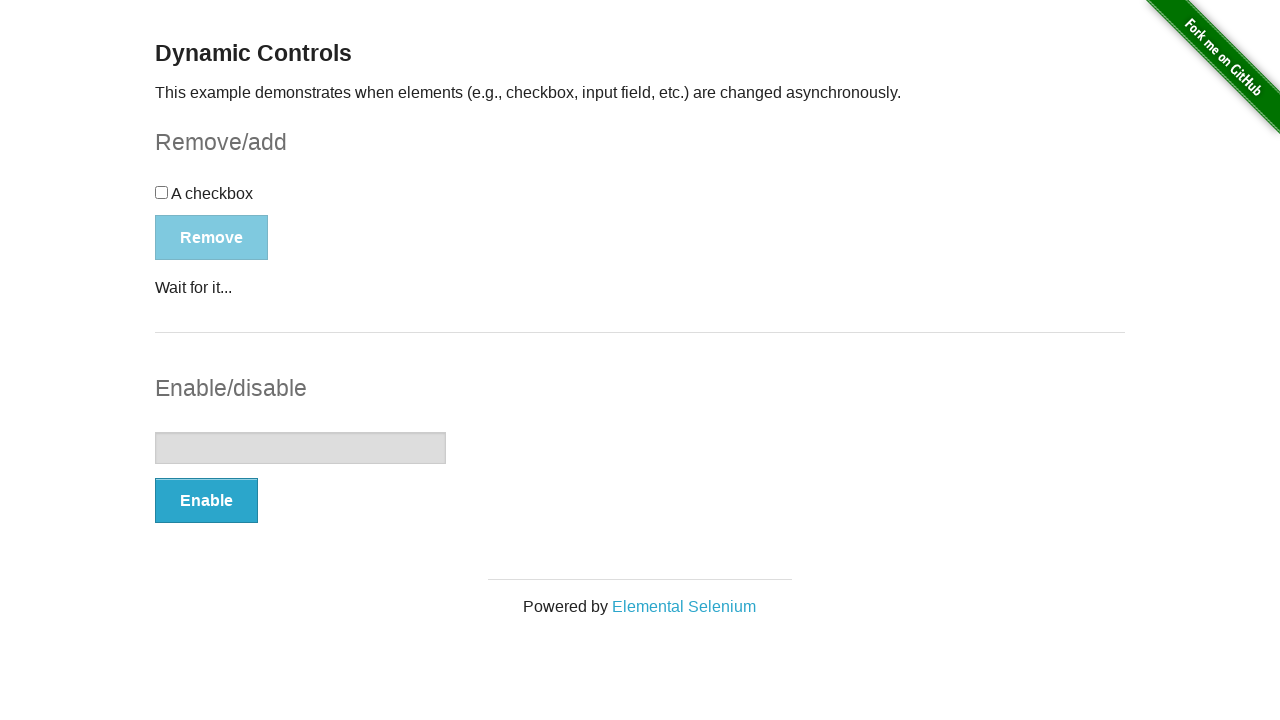

Add button appeared after Remove button was clicked
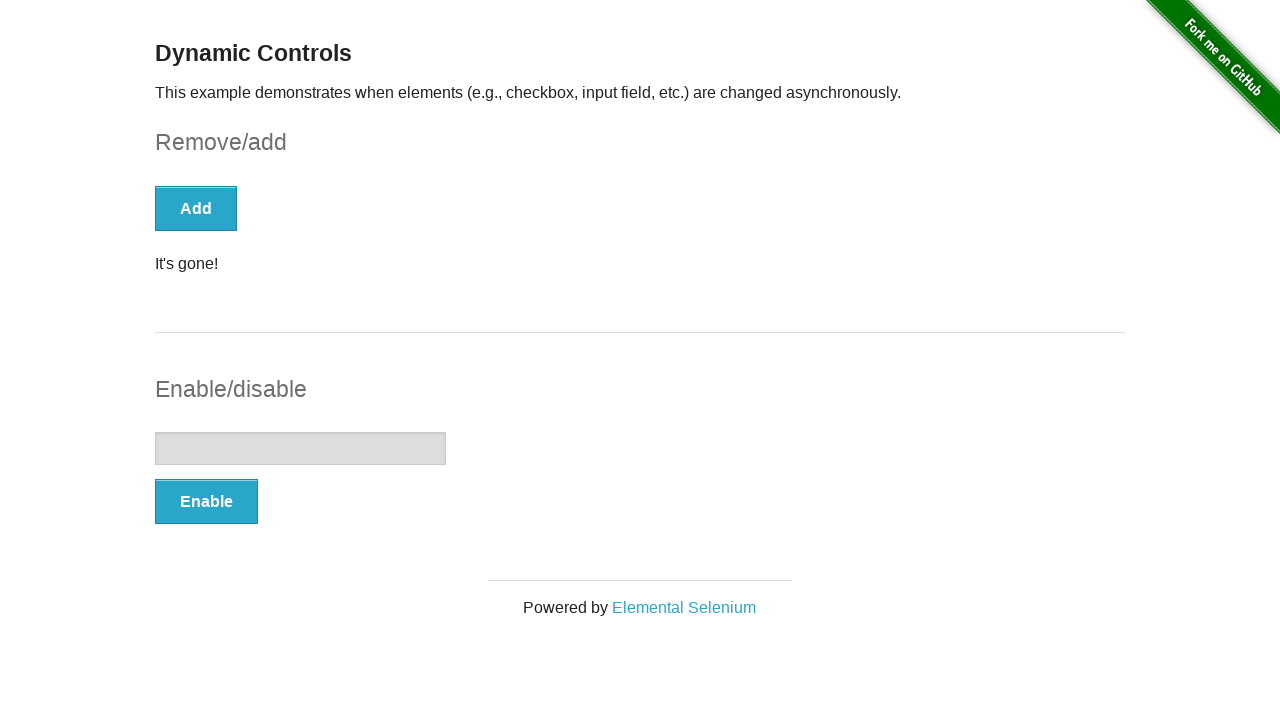

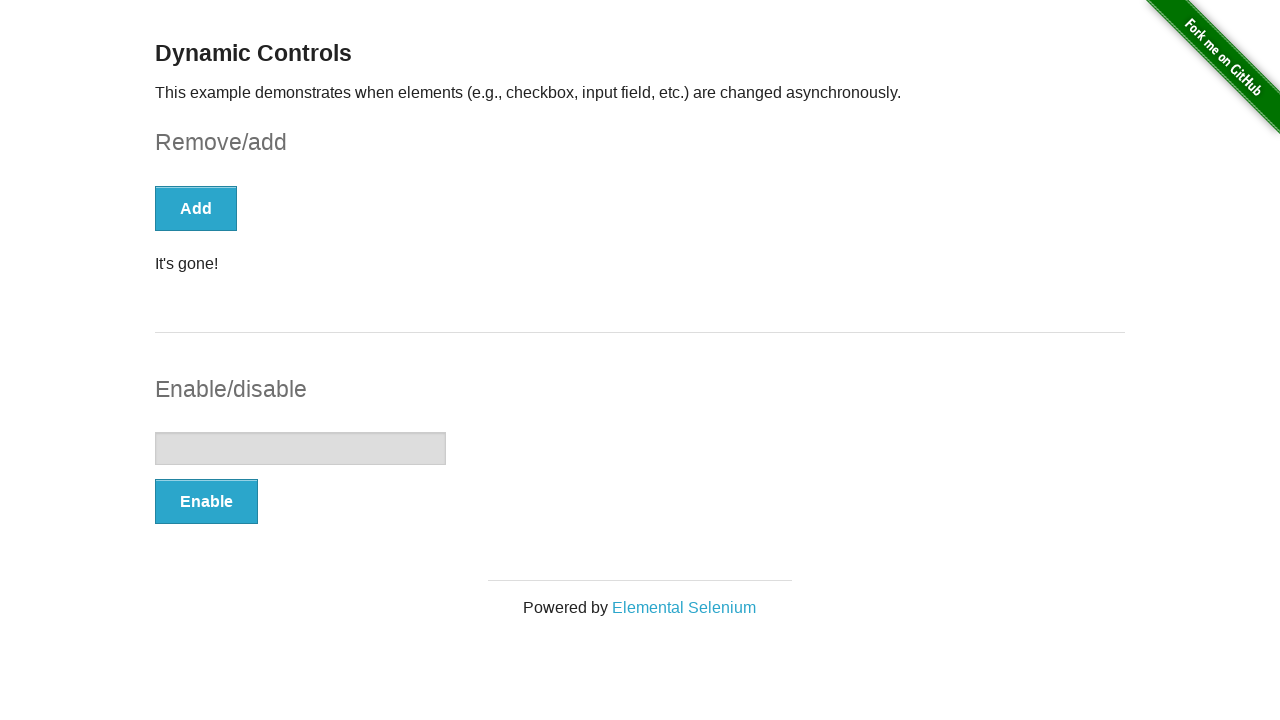